Tests drag and drop functionality by dragging an element from one location and dropping it to another area

Starting URL: http://demo.automationtesting.in/Static.html

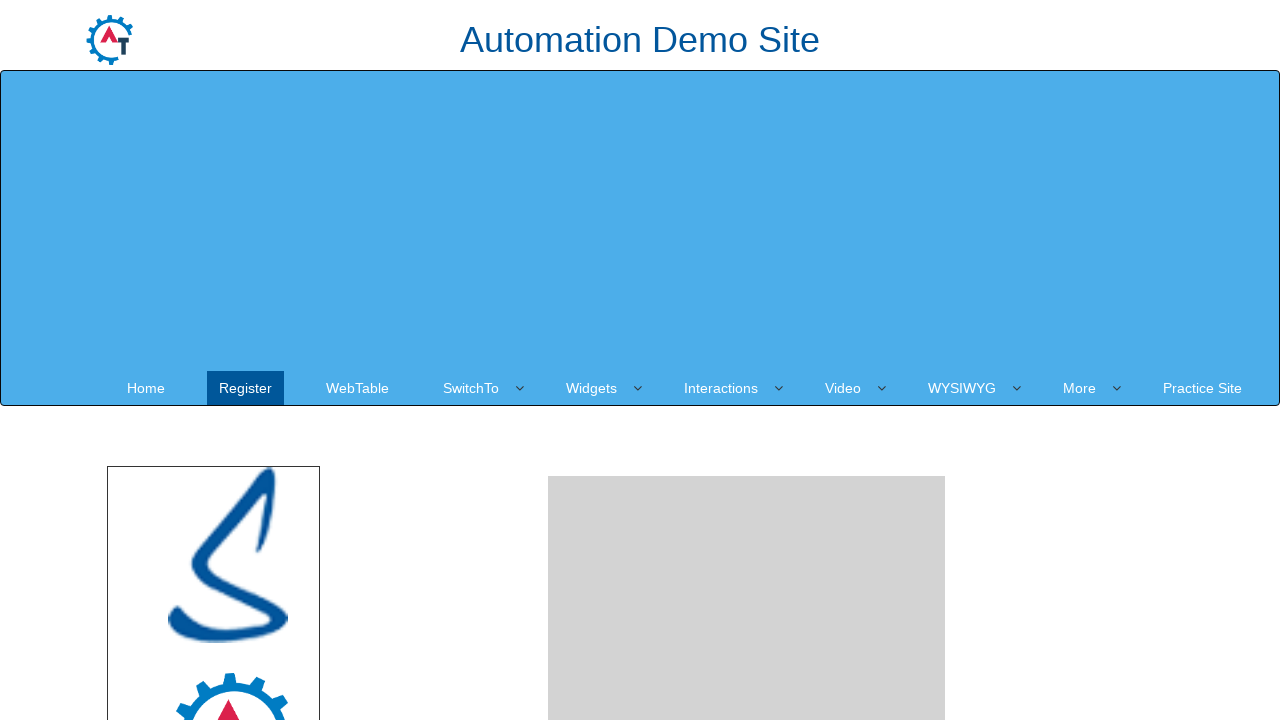

Located the draggable element with id 'mongo'
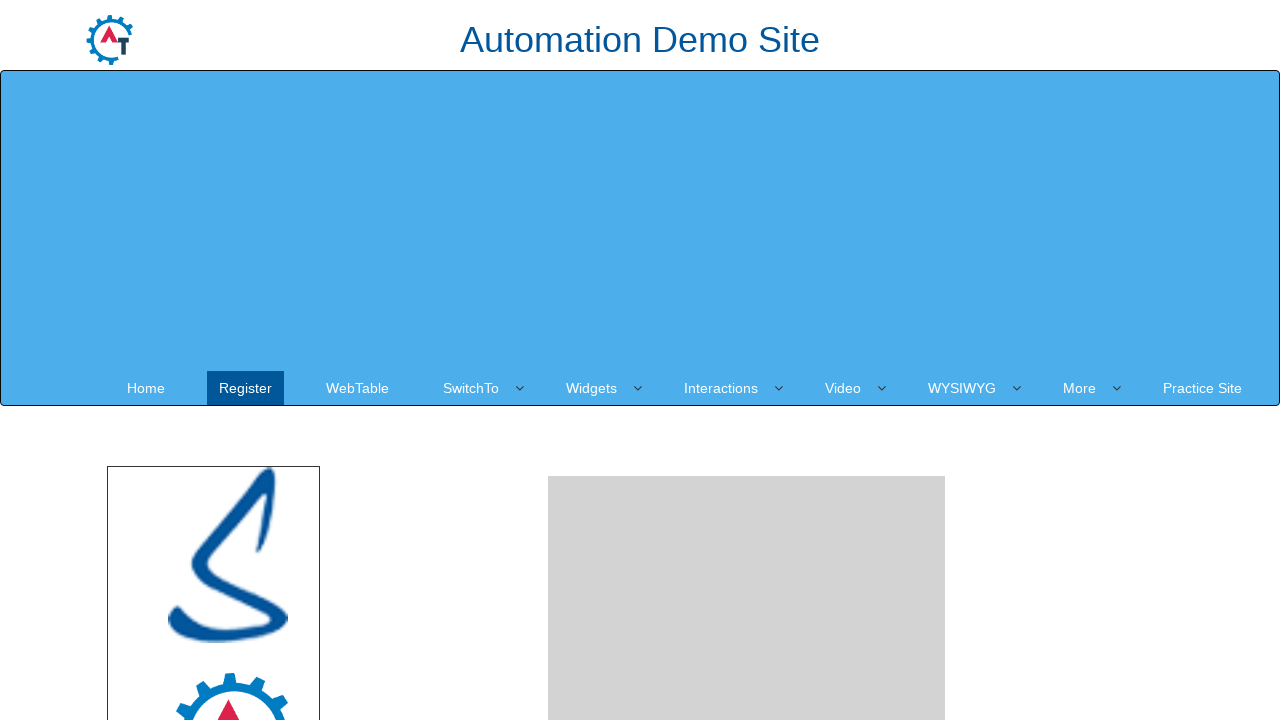

Located the drop target area with id 'droparea'
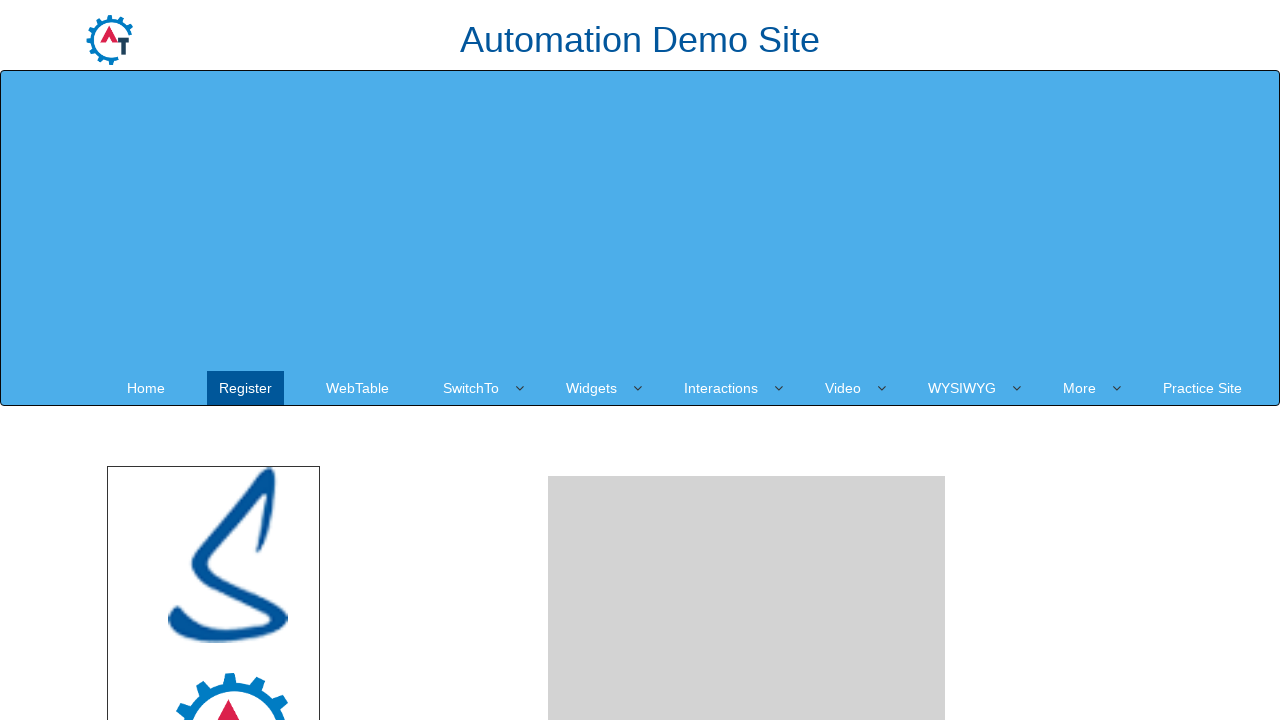

Dragged element from source location and dropped it to target area at (747, 481)
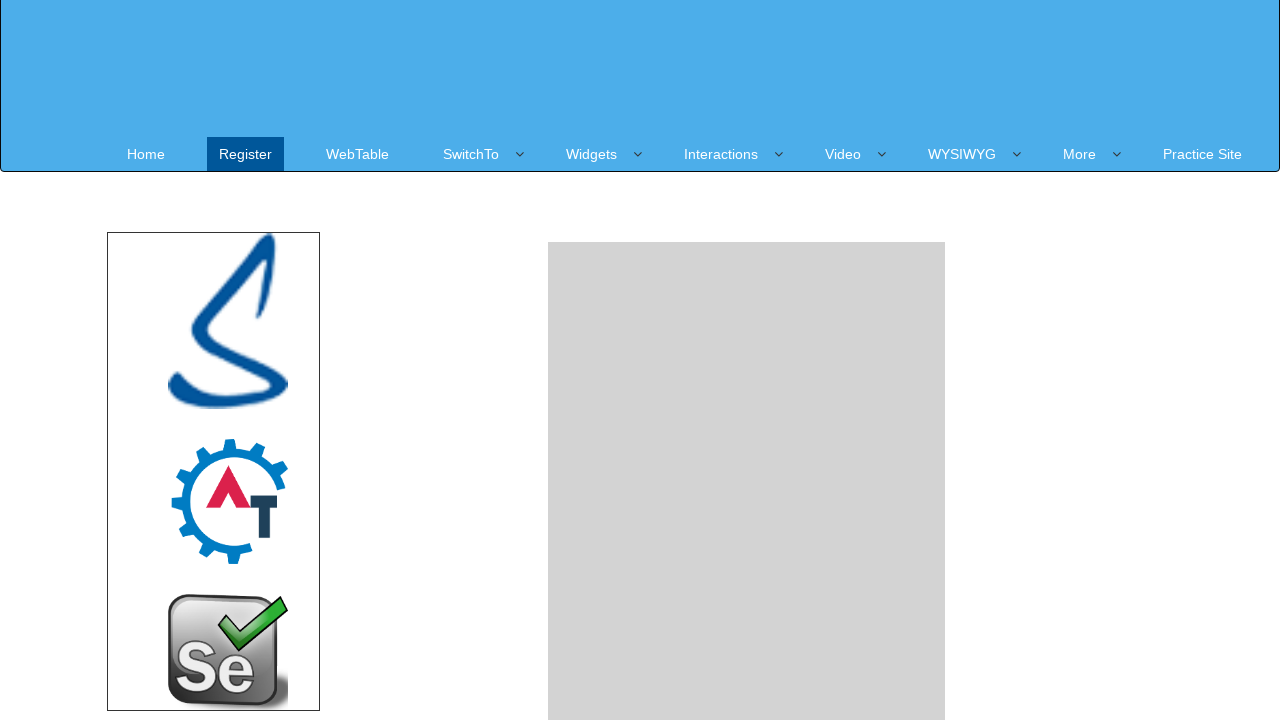

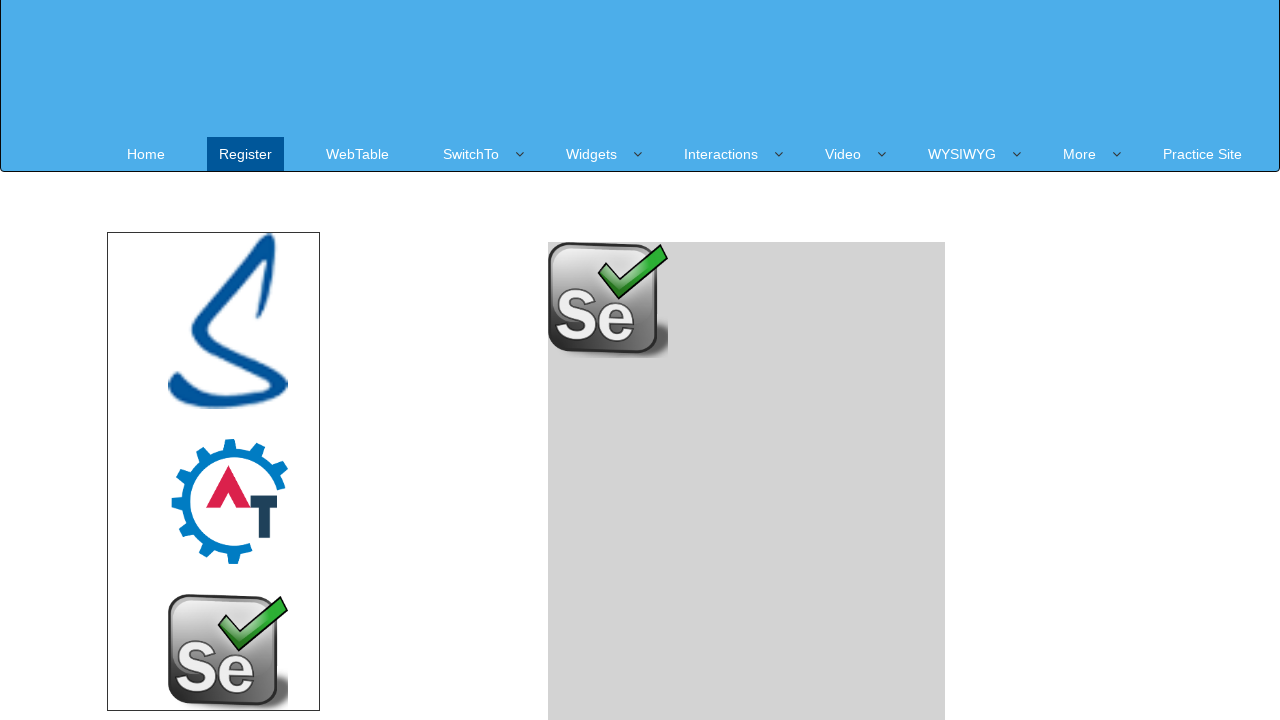